Tests mouse input events on a training page by performing left click, double click, and right click actions, then verifying the active side changes after each action.

Starting URL: https://v1.training-support.net/selenium/input-events

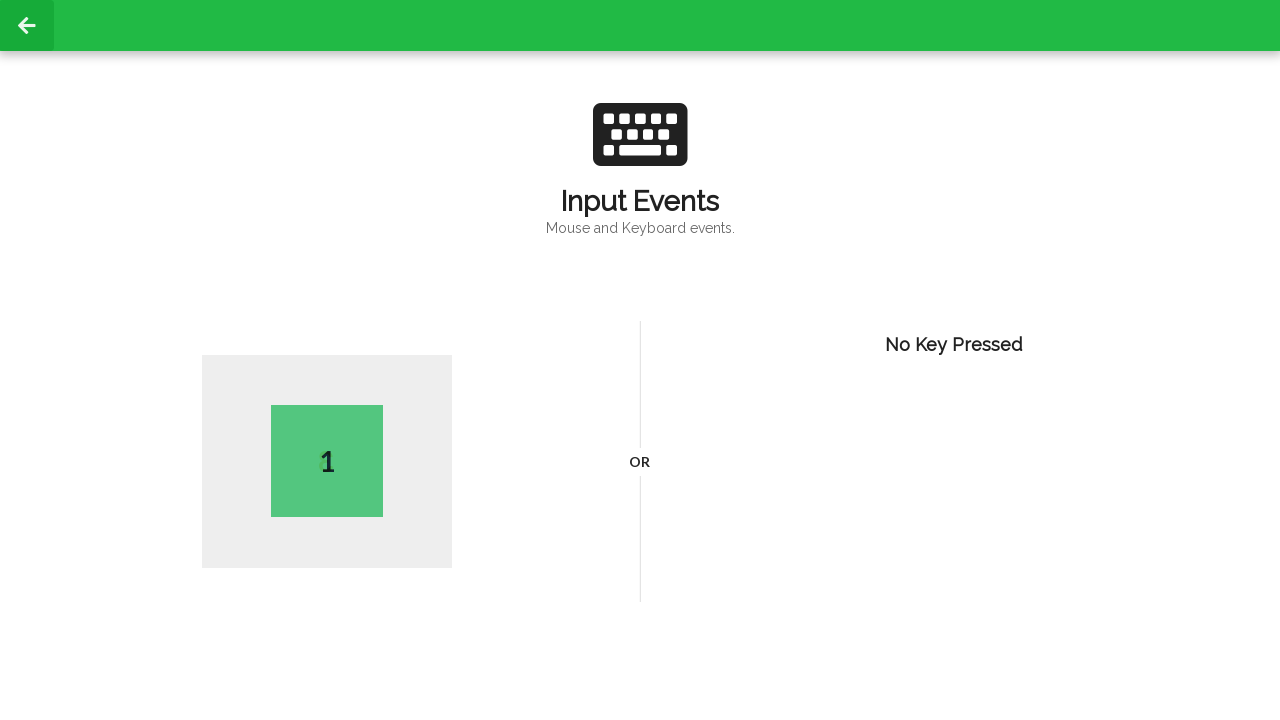

Performed left click action on input events element at (100, 100)
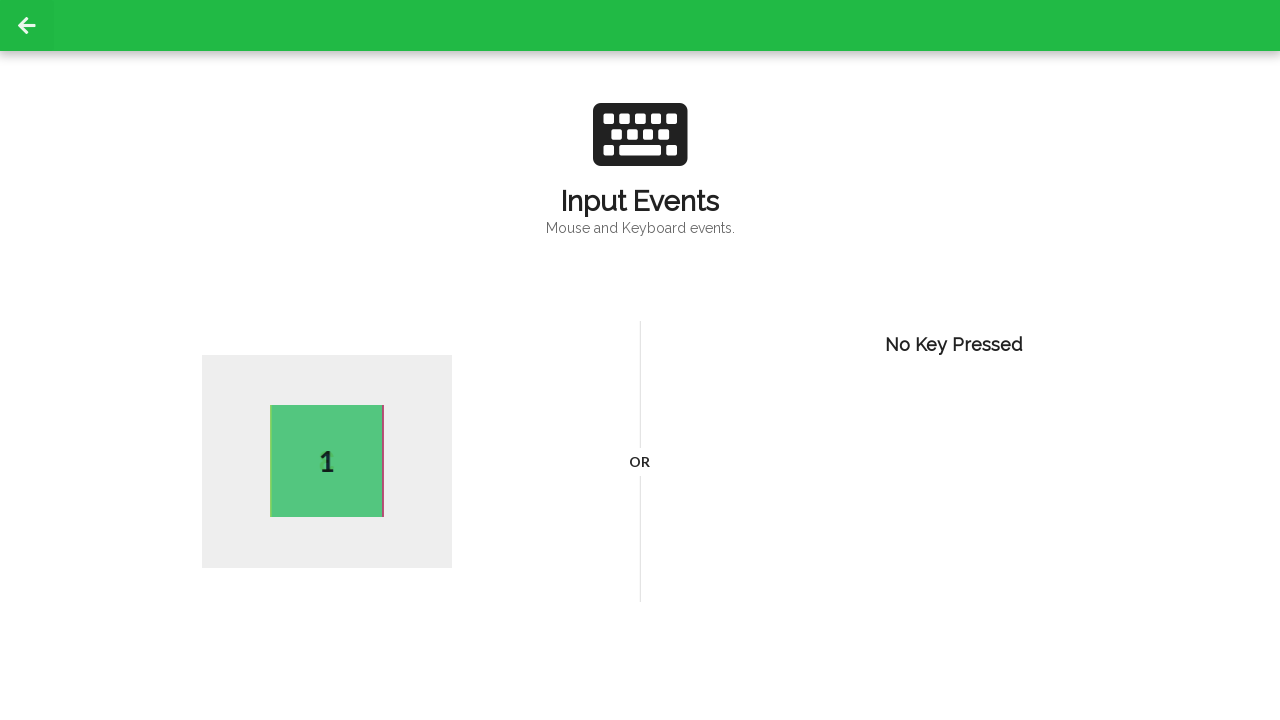

Verified active side element is present after left click
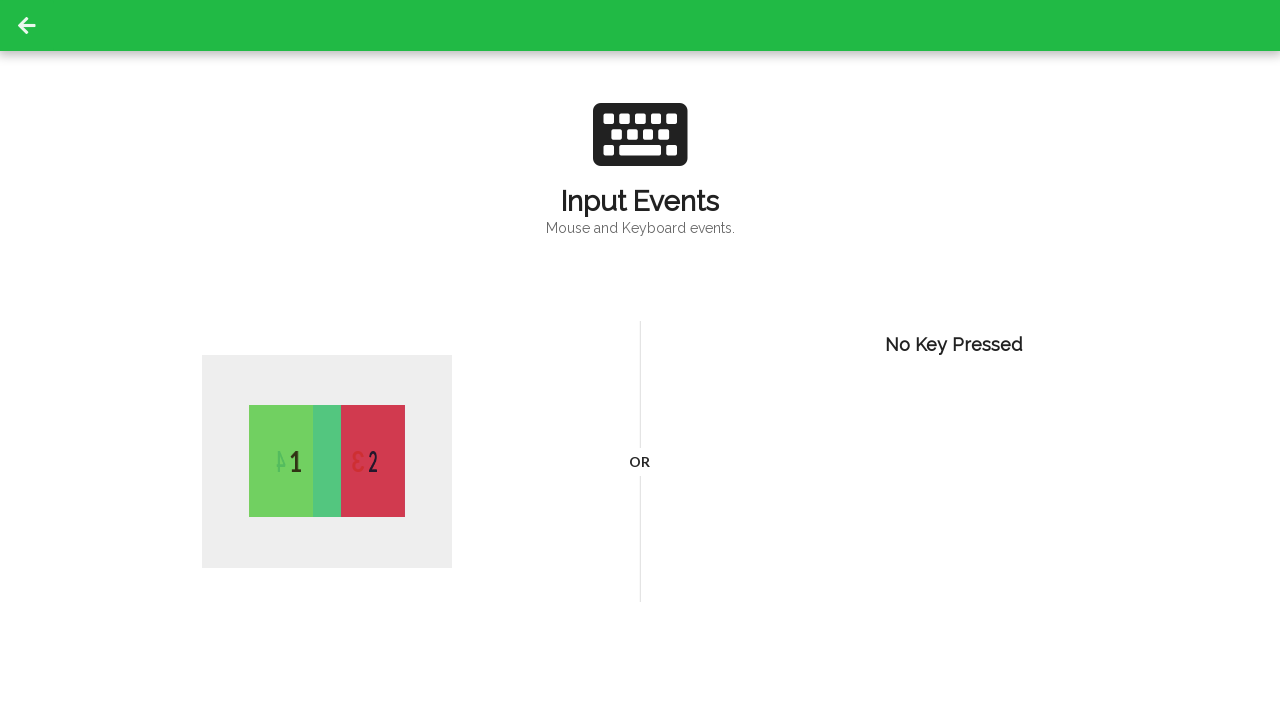

Performed double click action on input events element
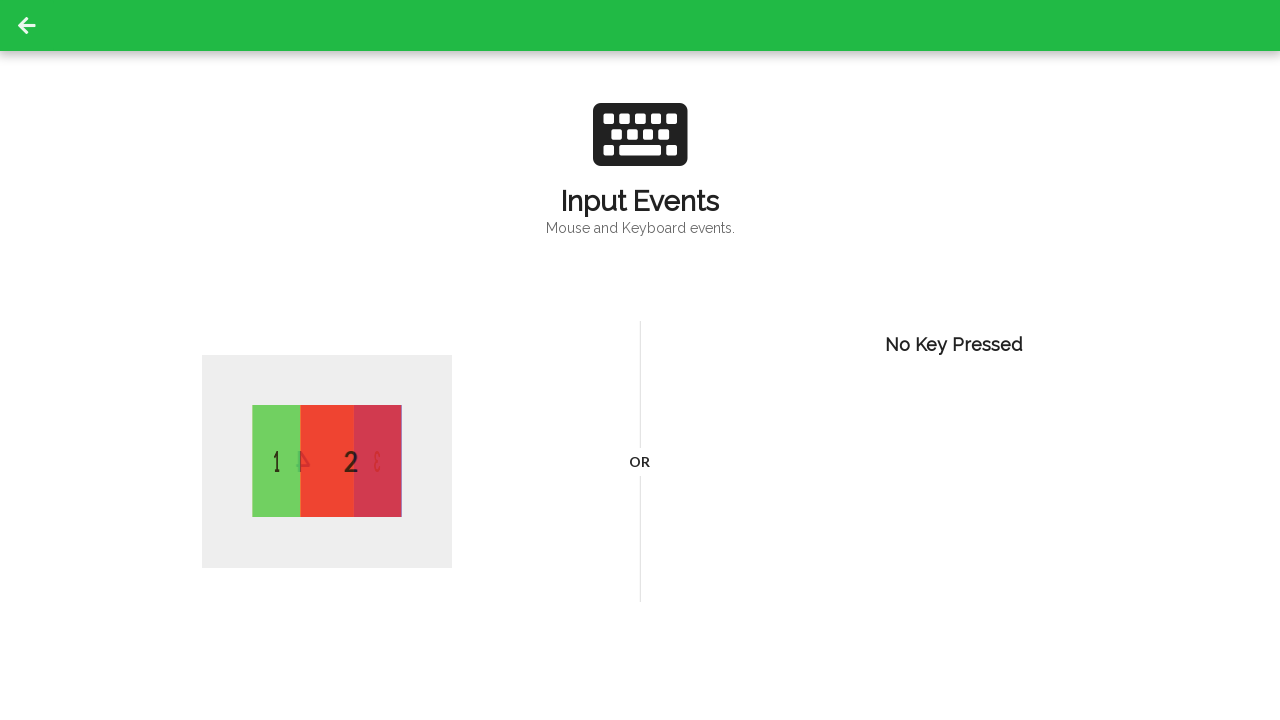

Verified active side element is present after double click
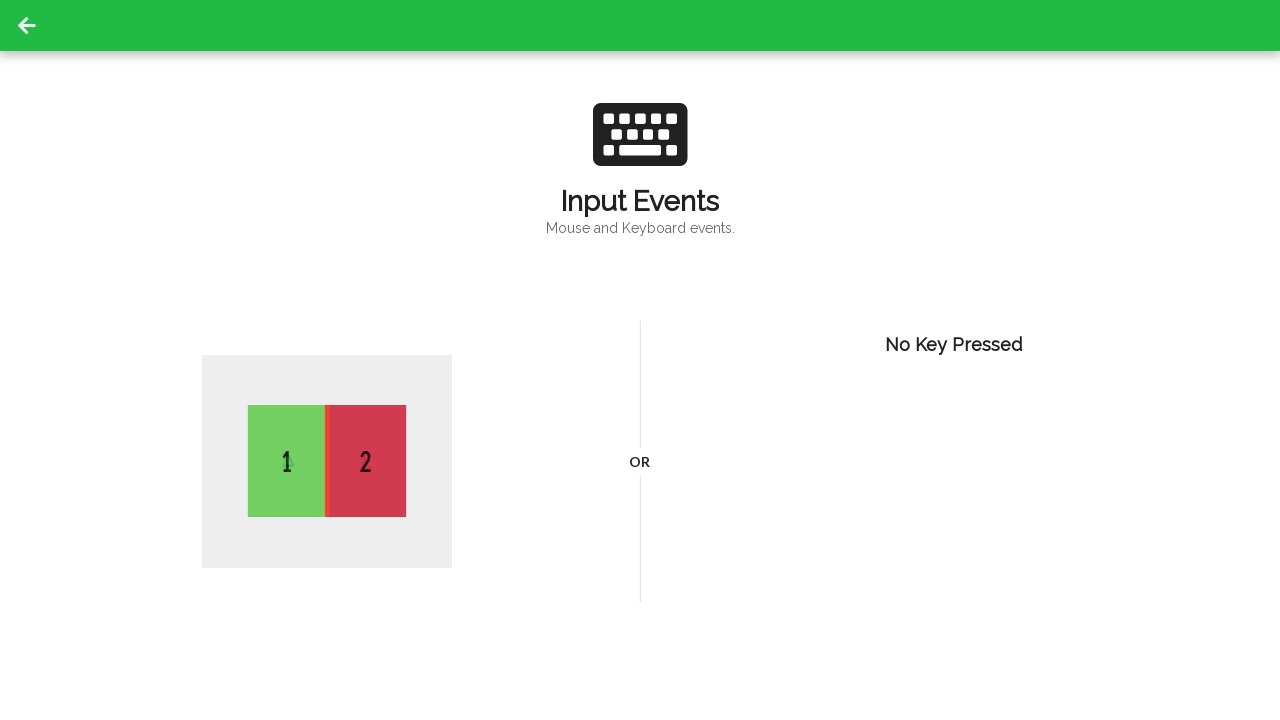

Performed right click action on input events element at (100, 100)
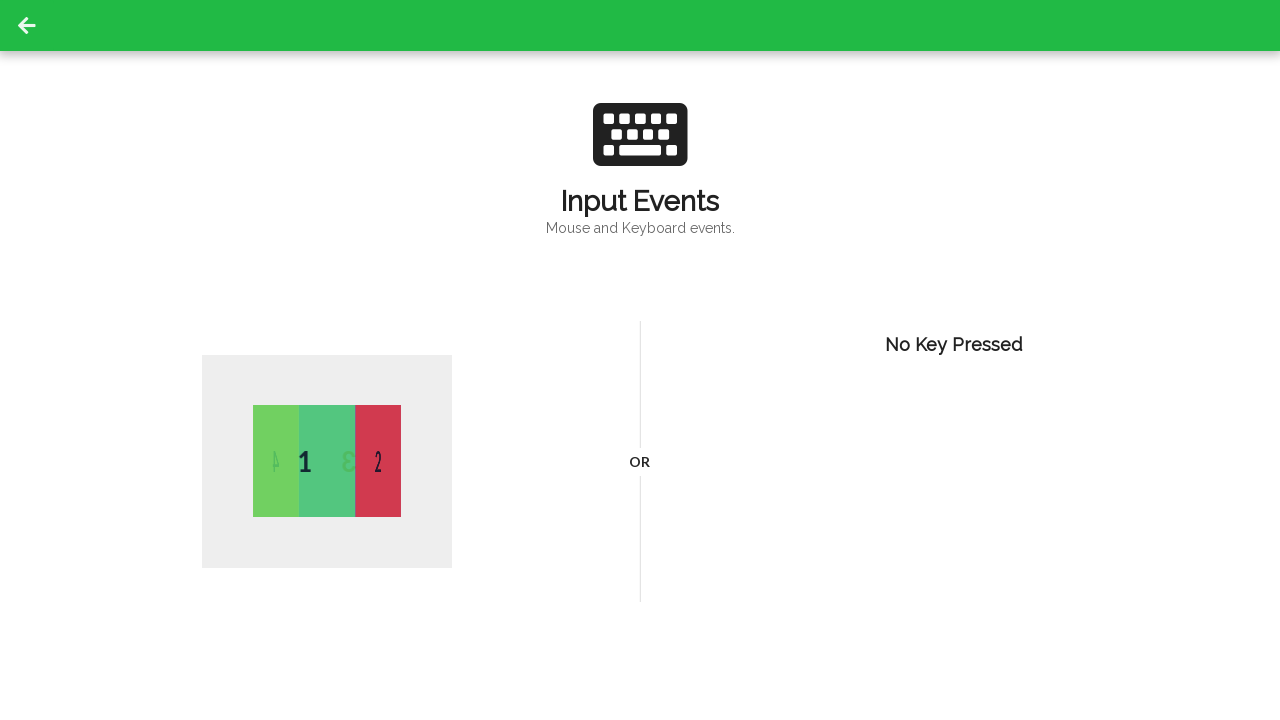

Verified active side element is present after right click
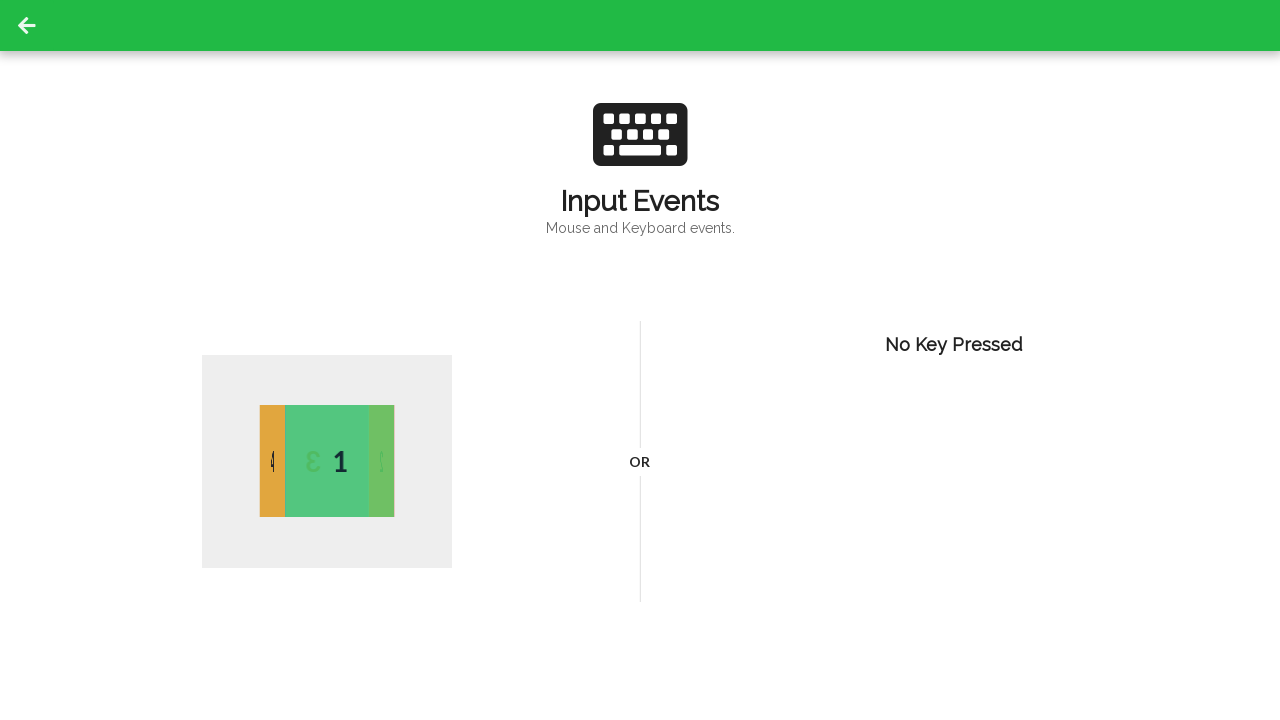

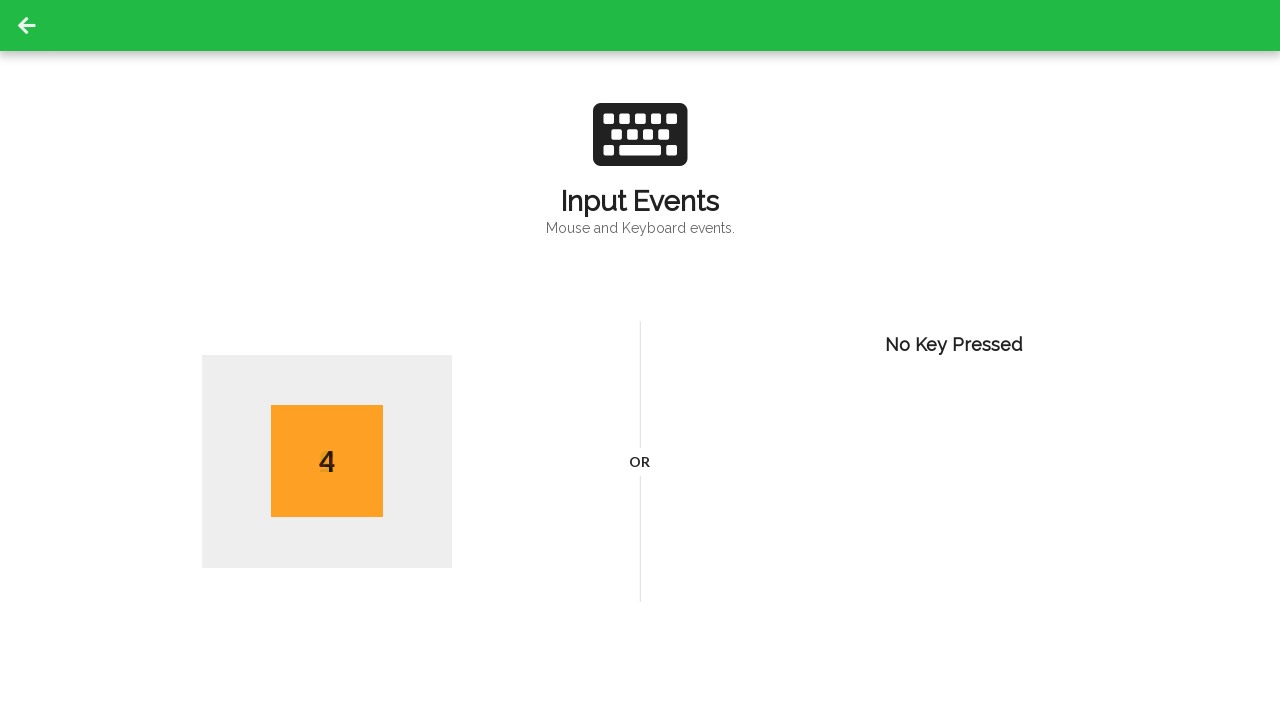